Navigates to a tide forecast page for Oregon Inlet, North Carolina, scrolls down the page, and captures a screenshot of the tide information.

Starting URL: https://www.tide-forecast.com/locations/Oregon-Inlet-North-Carolina/tides/latest

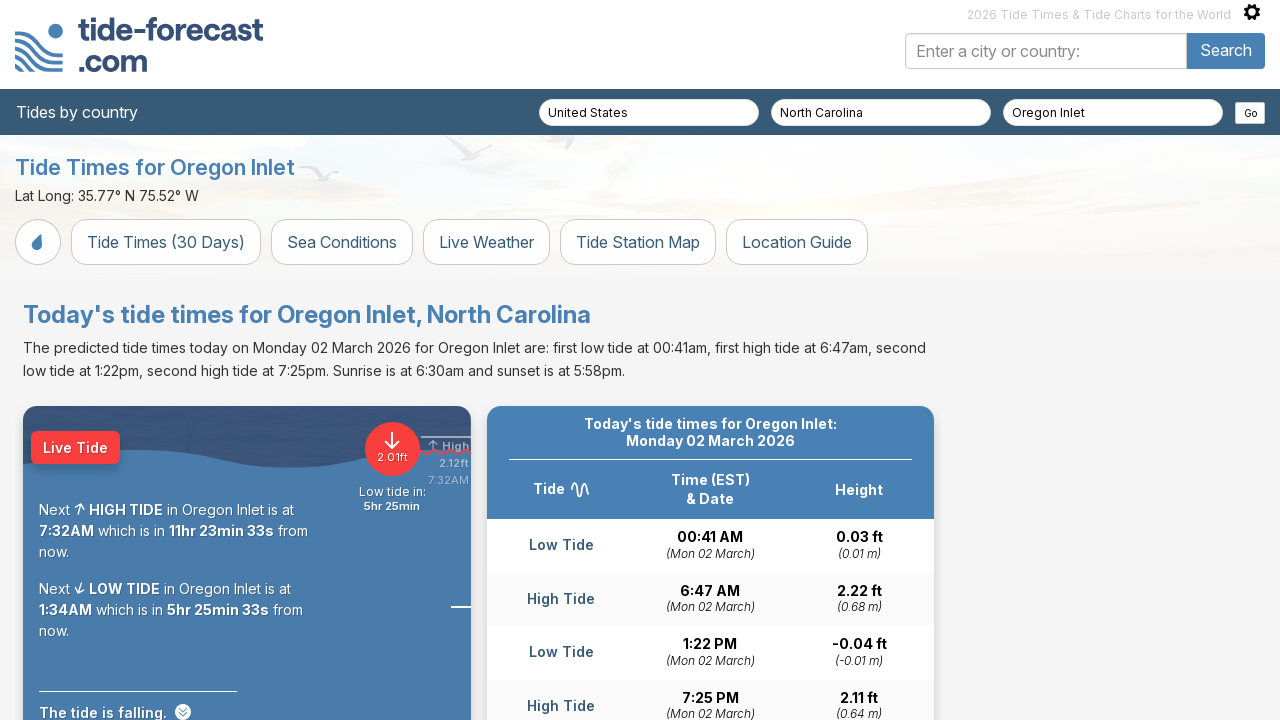

Navigated to Oregon Inlet tide forecast page
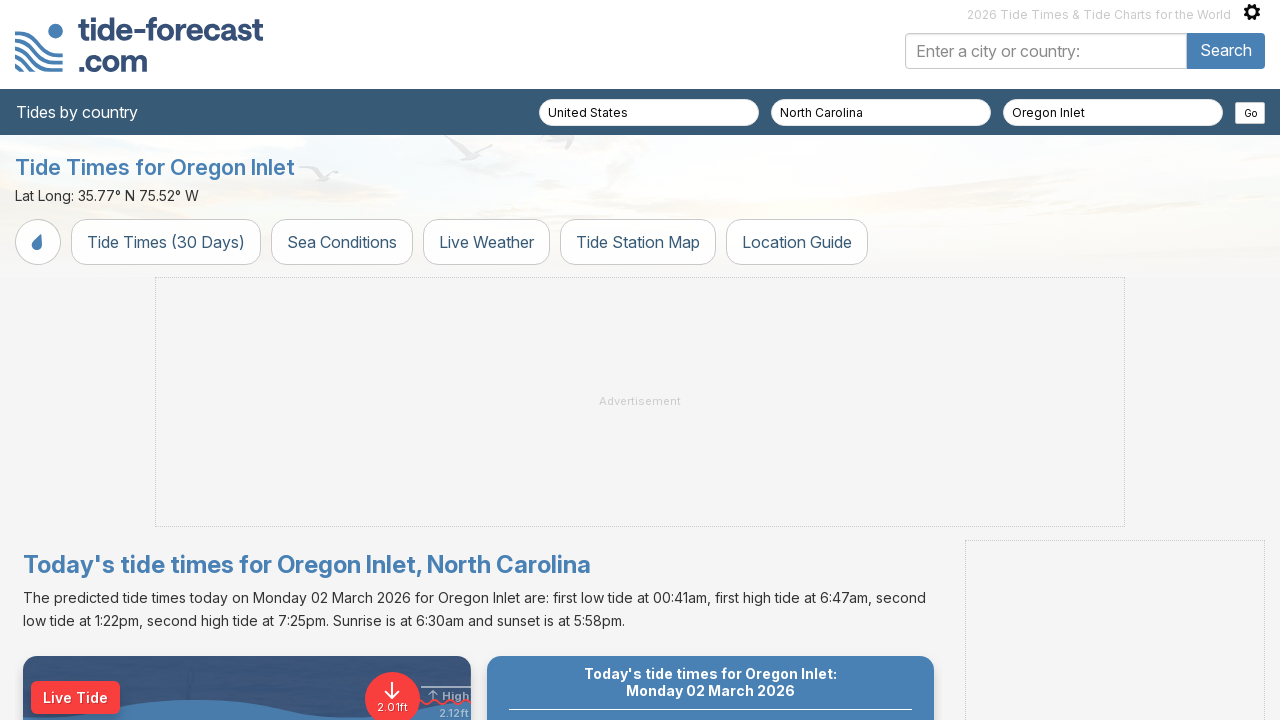

Scrolled down the page by 300 pixels
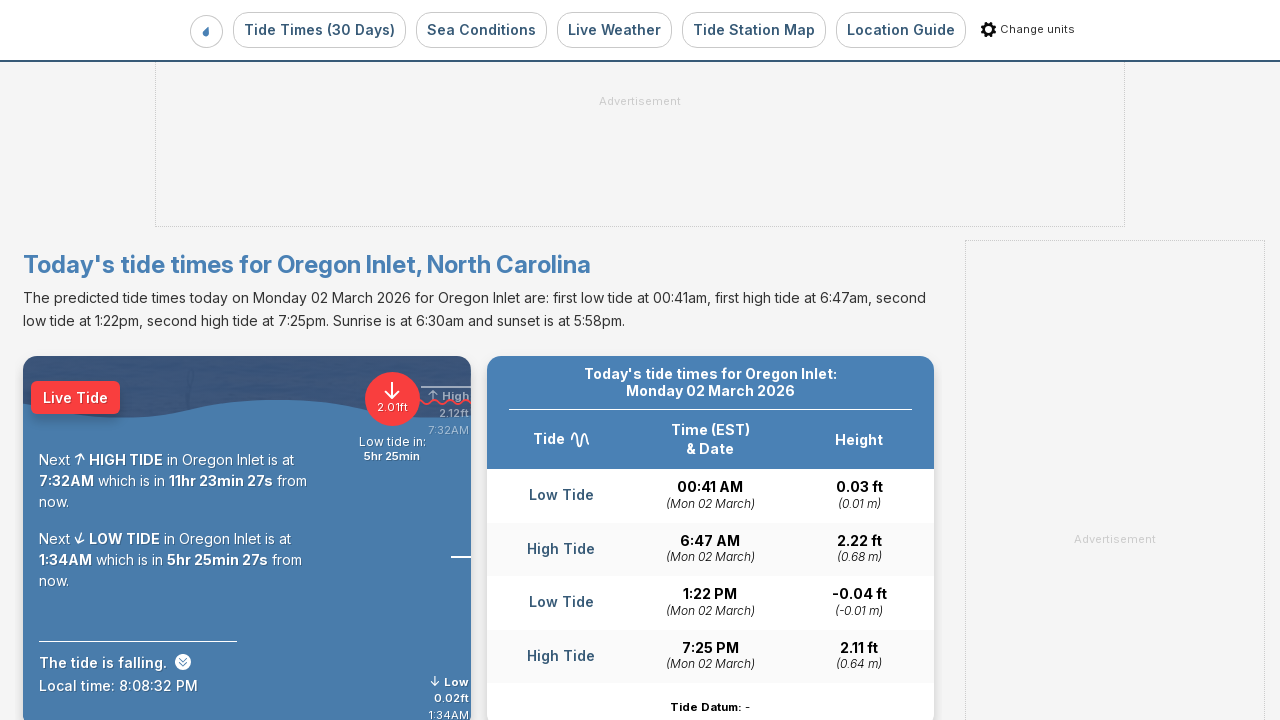

Captured screenshot of tide information
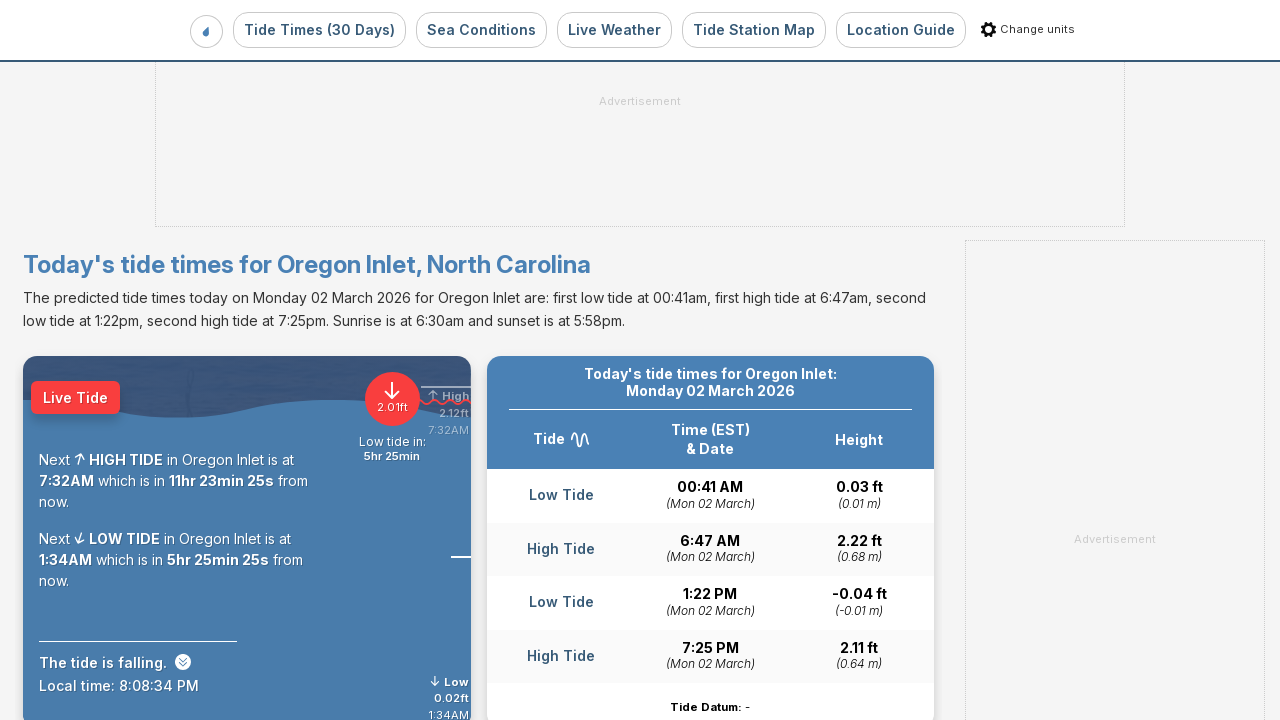

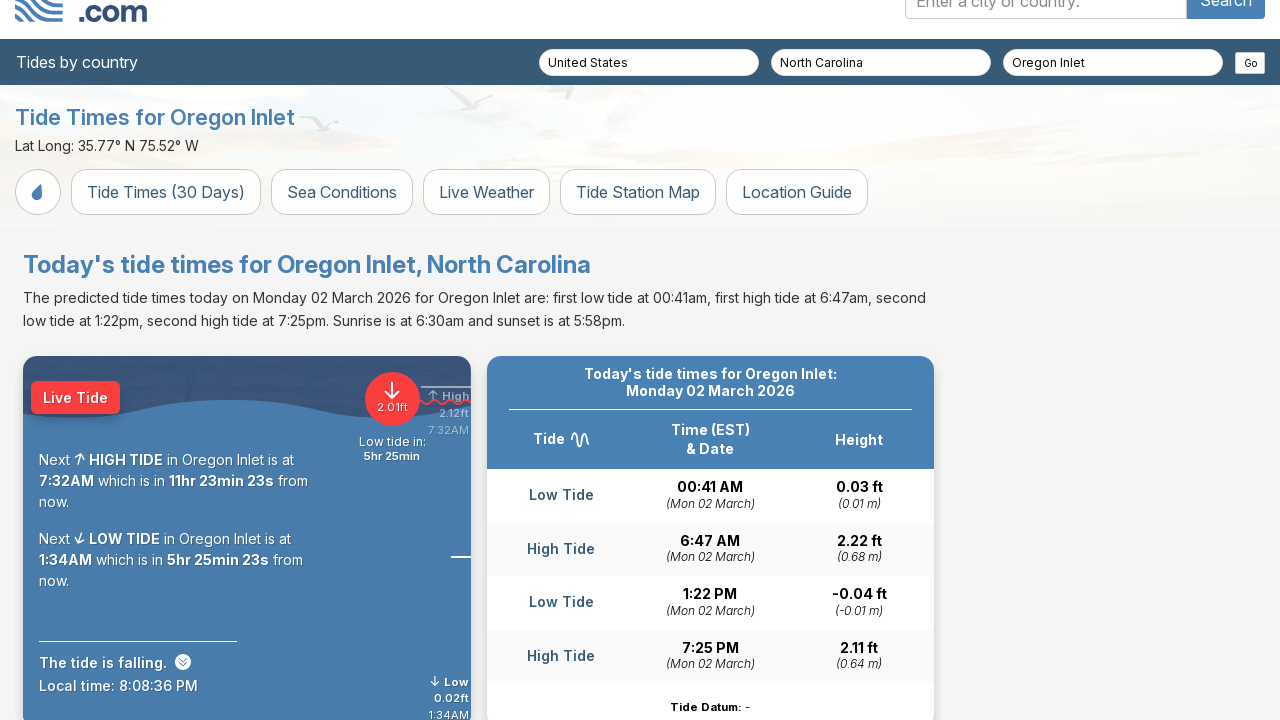